Clicks the "Selenide examples" link and verifies it navigates to the GitHub organization page for Selenide examples

Starting URL: https://selenide.org/quick-start.html

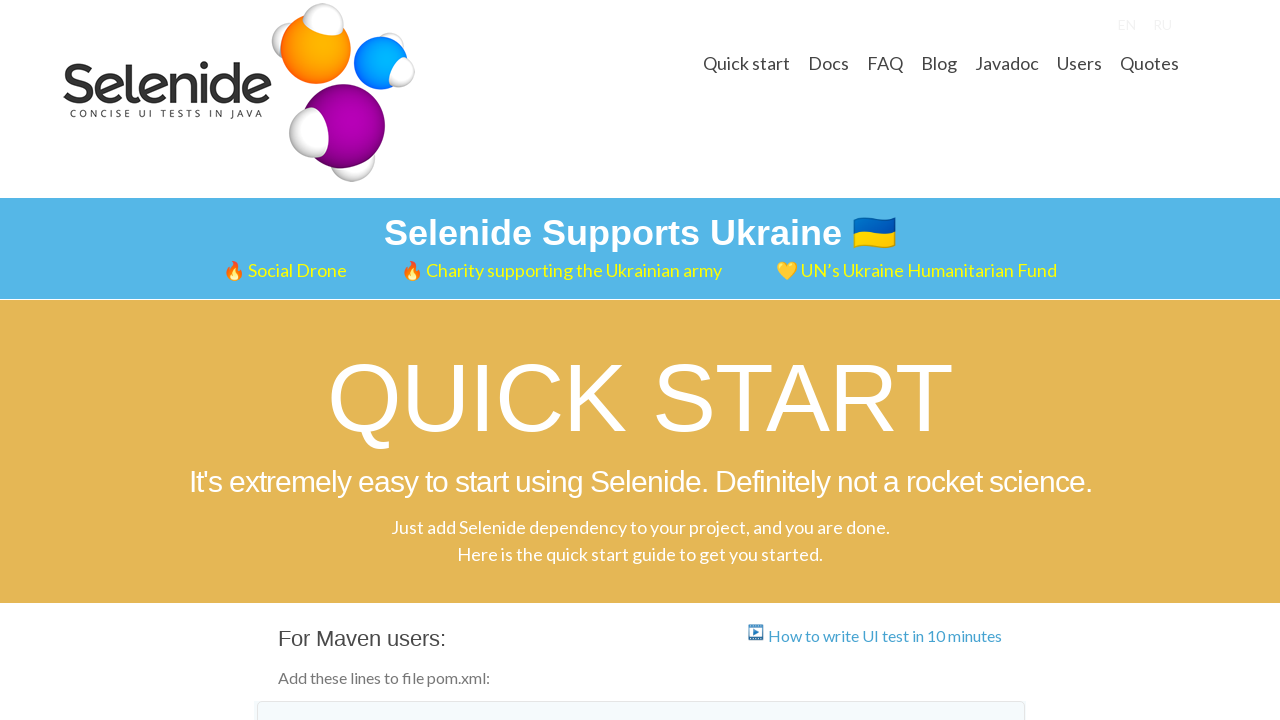

Located 'Selenide examples' link on quick start page
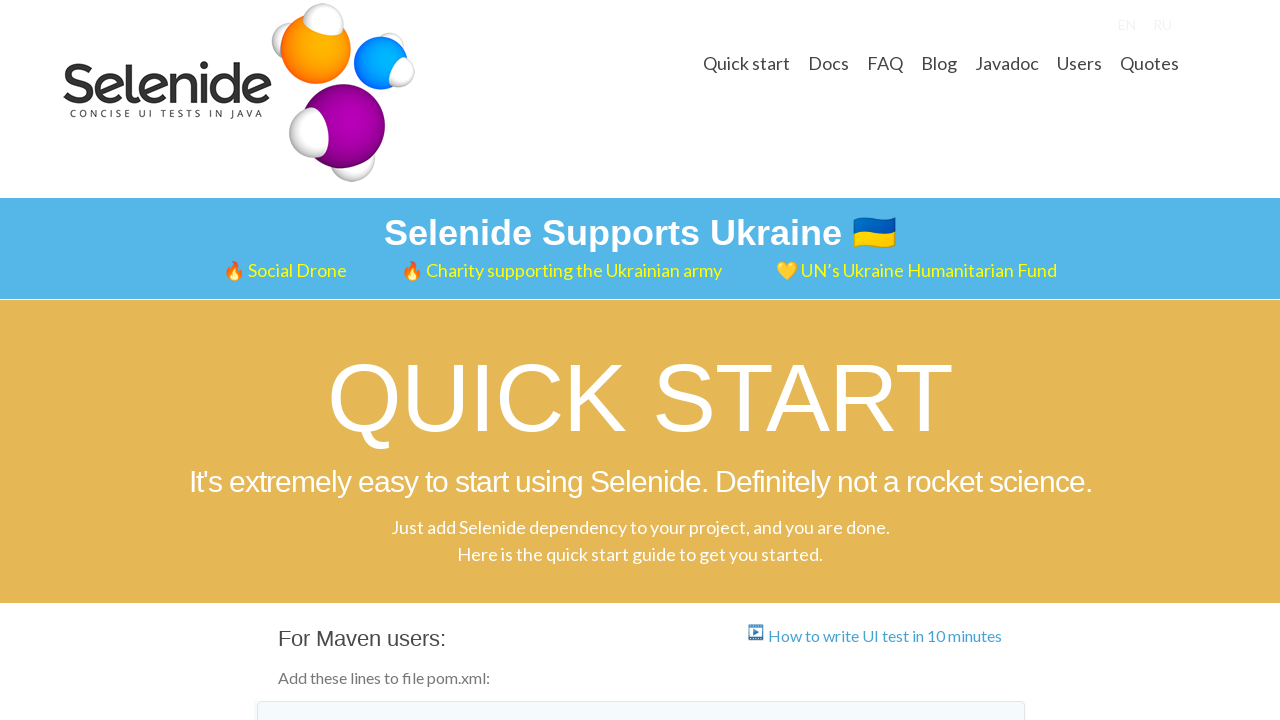

Verified link href contains GitHub Selenide examples URL
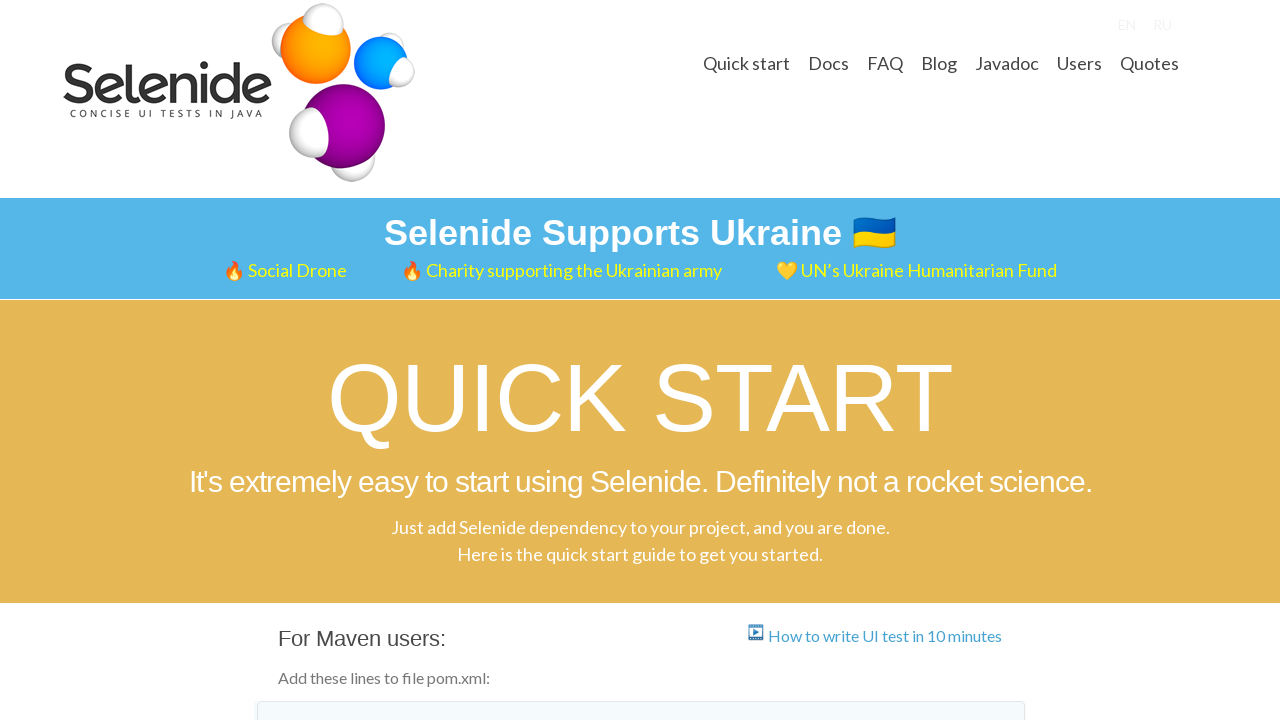

Clicked 'Selenide examples' link to navigate to GitHub organization at (423, 361) on a:text('Selenide examples')
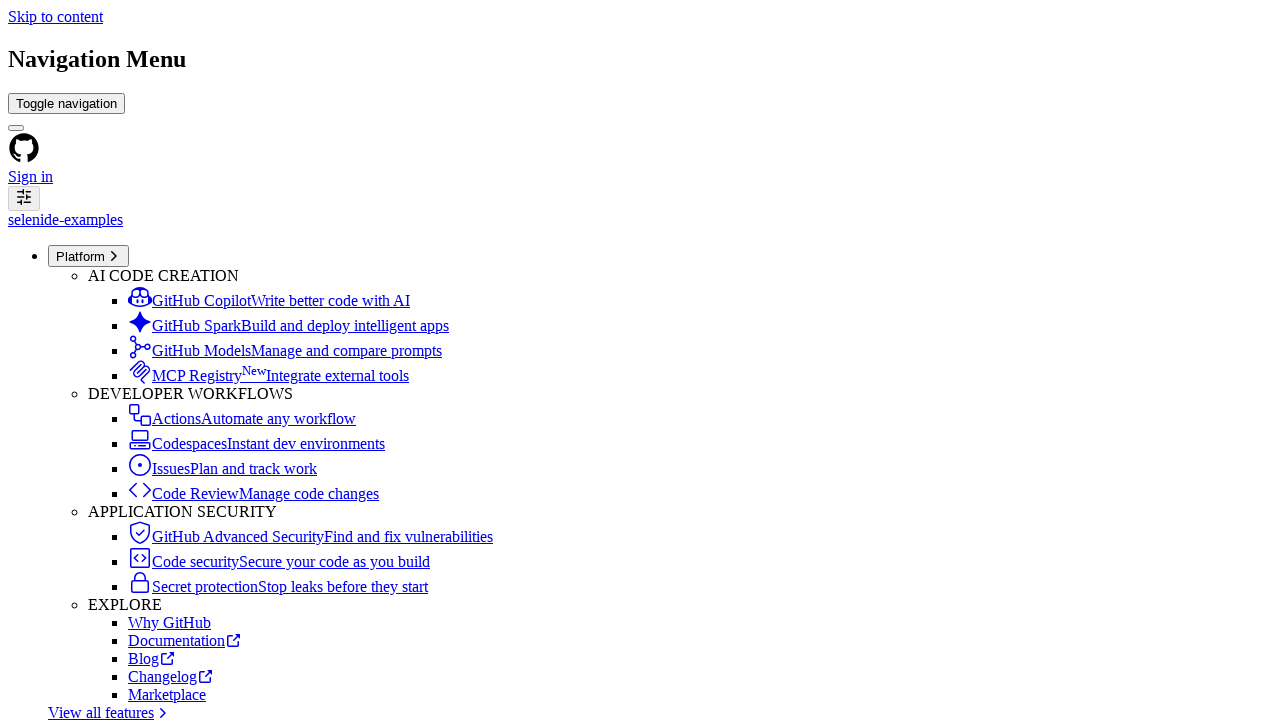

GitHub organization page loaded and orghead element appeared
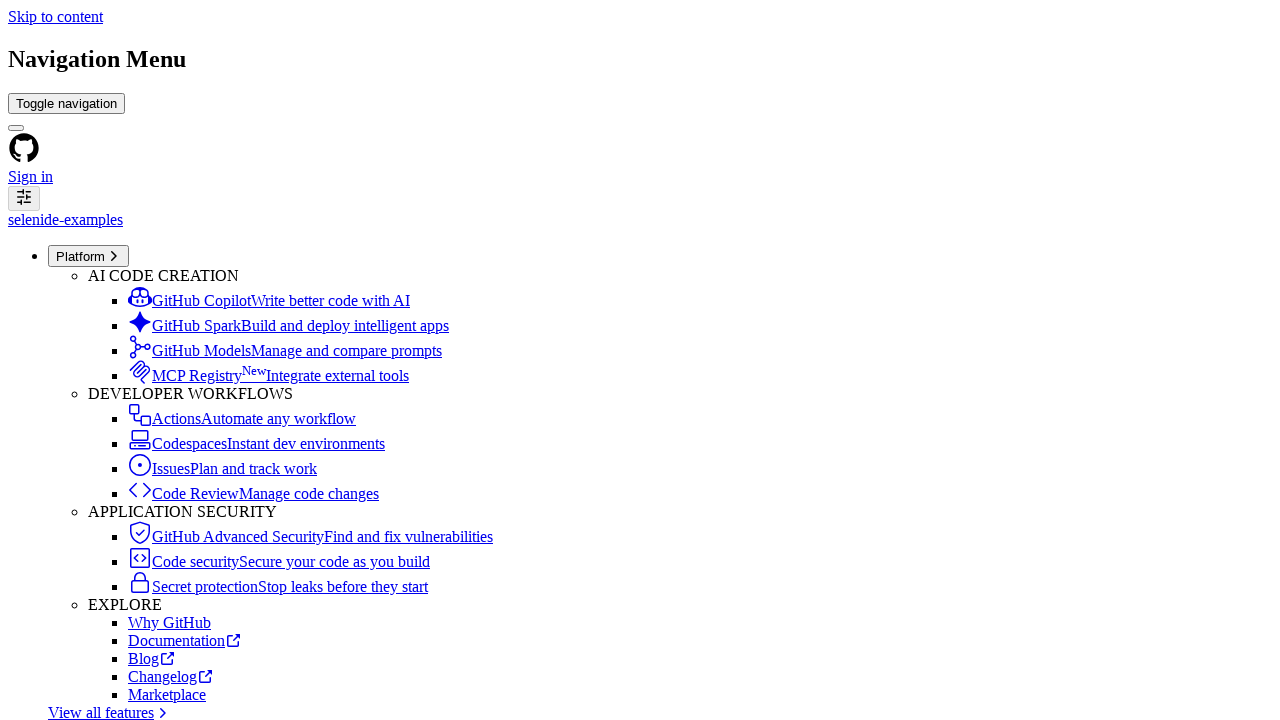

Verified page displays 'Selenide examples' organization header
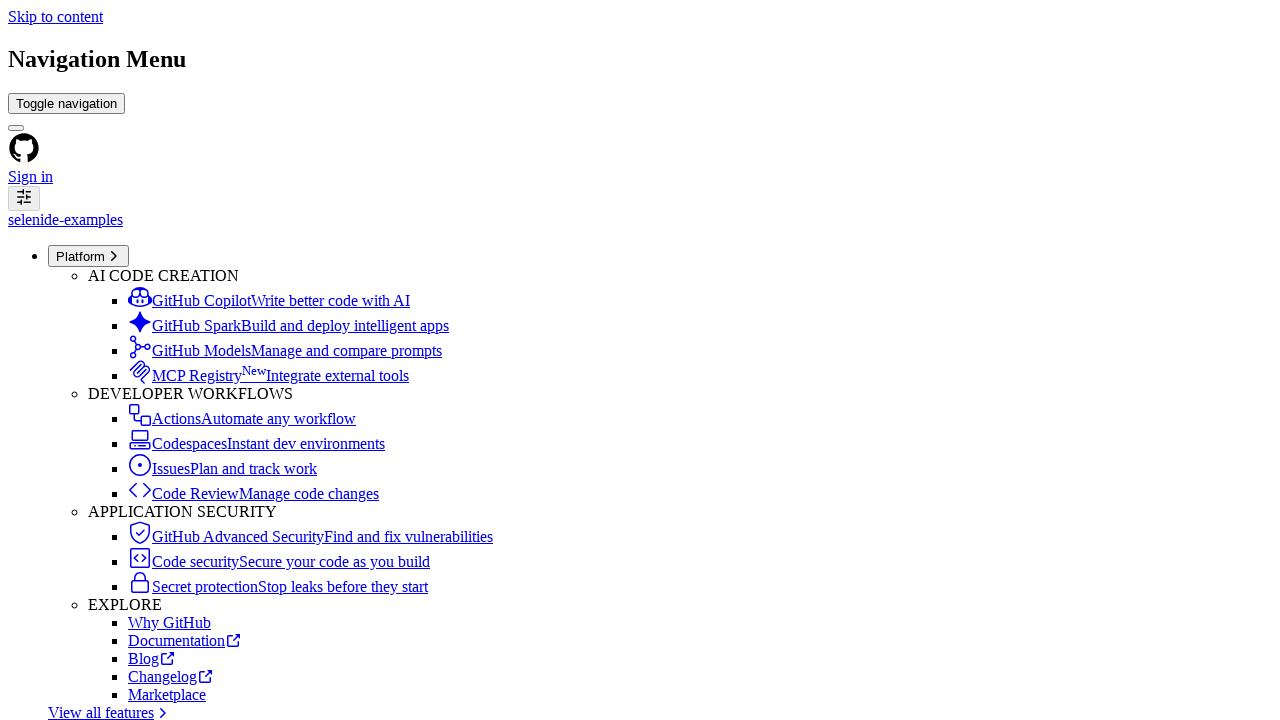

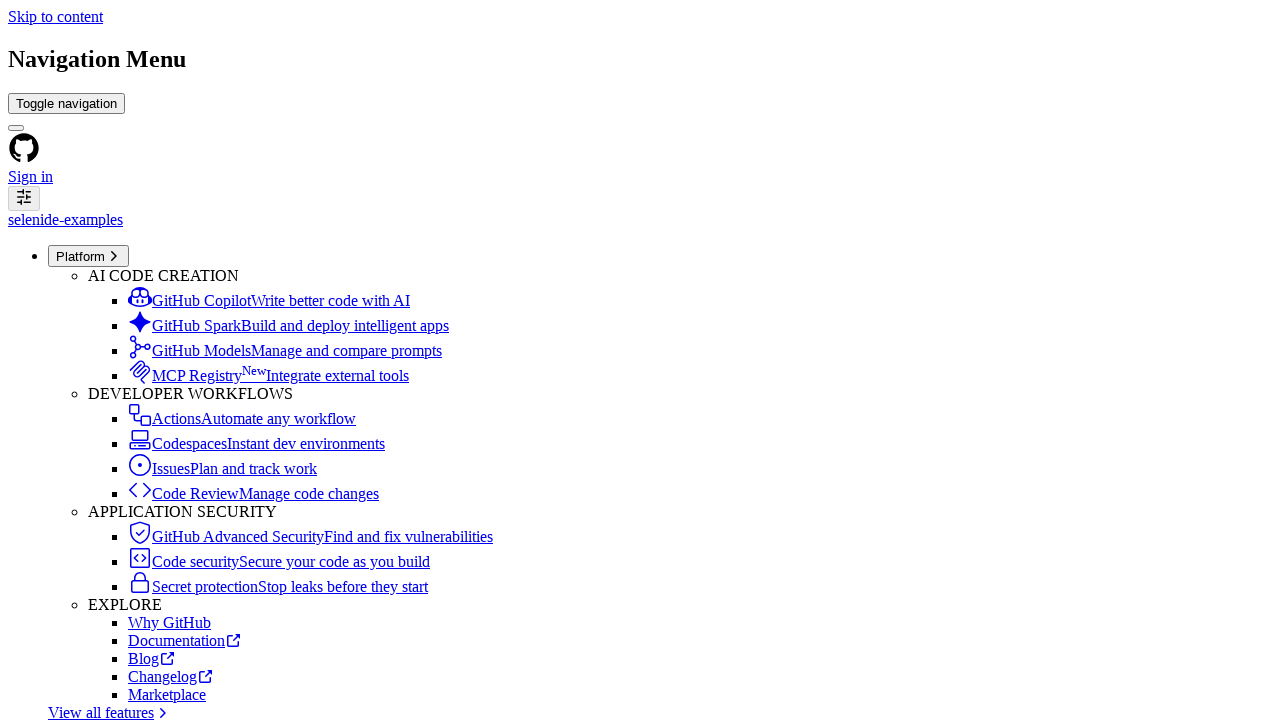